Tests successful character registration by filling in name, class, and level fields, then verifying the success alert message.

Starting URL: https://tc1-rest-characters-site-m5ee.vercel.app

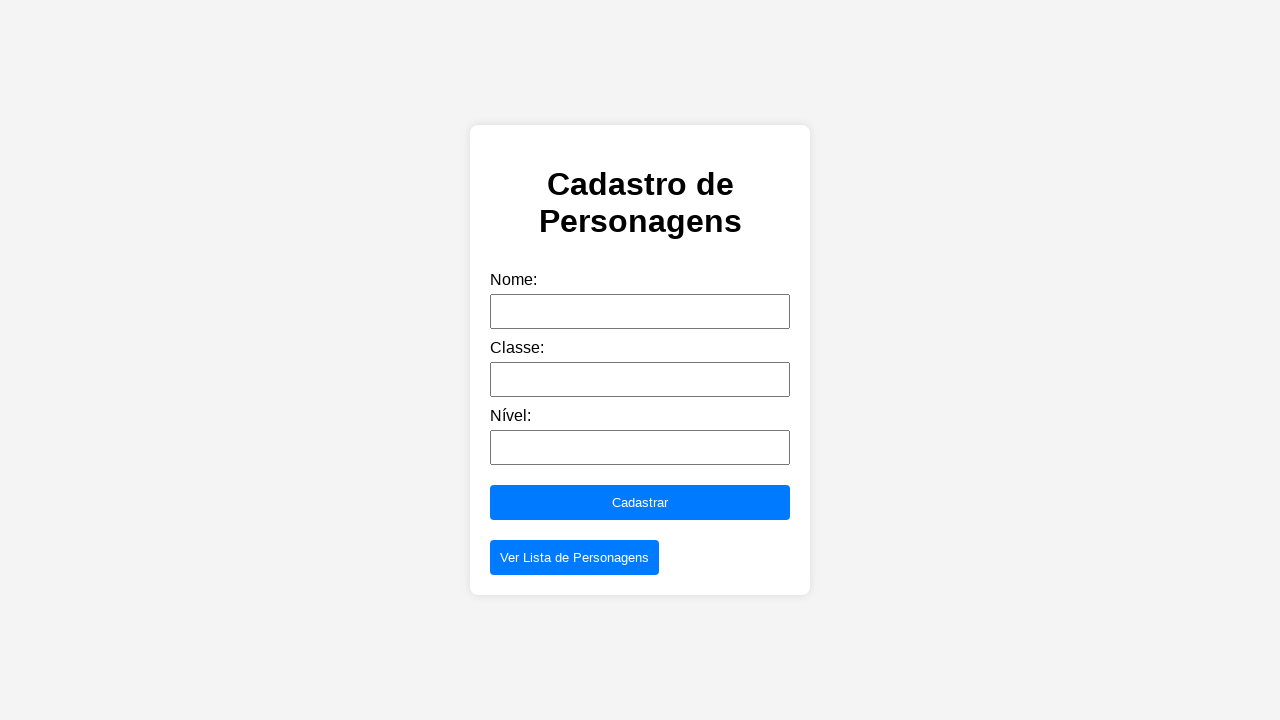

Navigated to character registration page
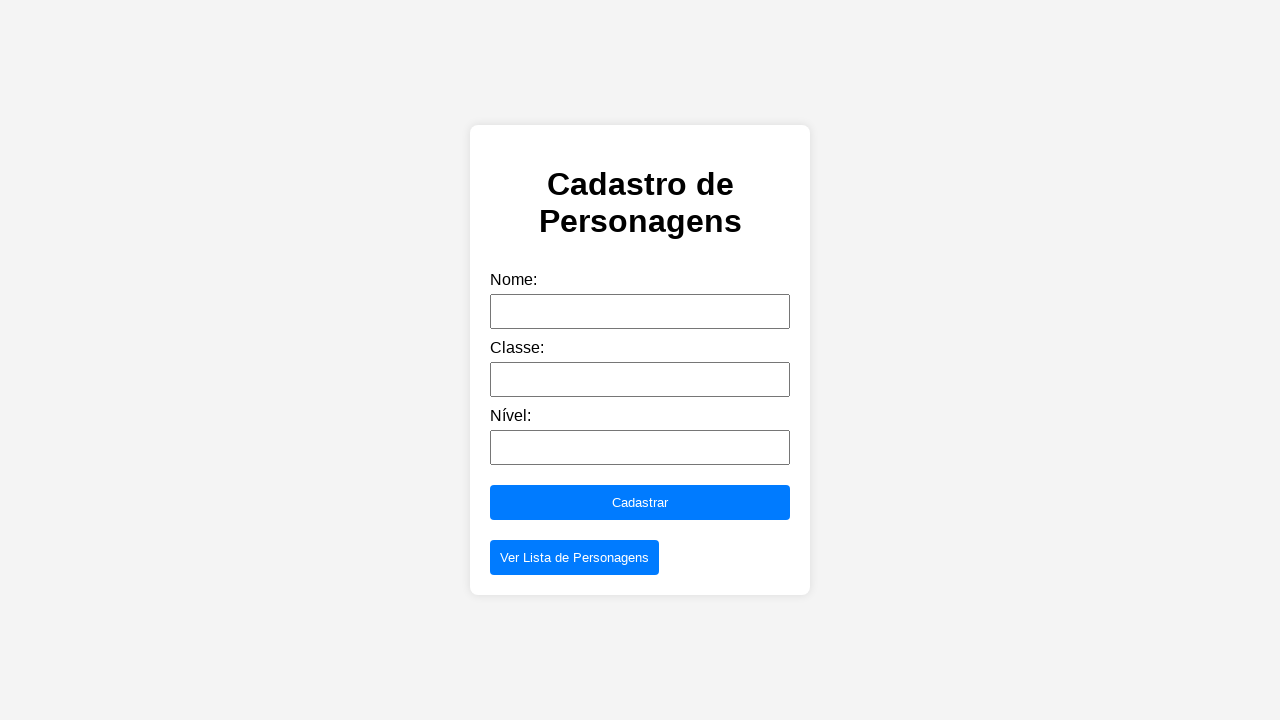

Filled in character name field with 'John Doe' on input[name='name'], input[id='name'], input[placeholder*='name' i]
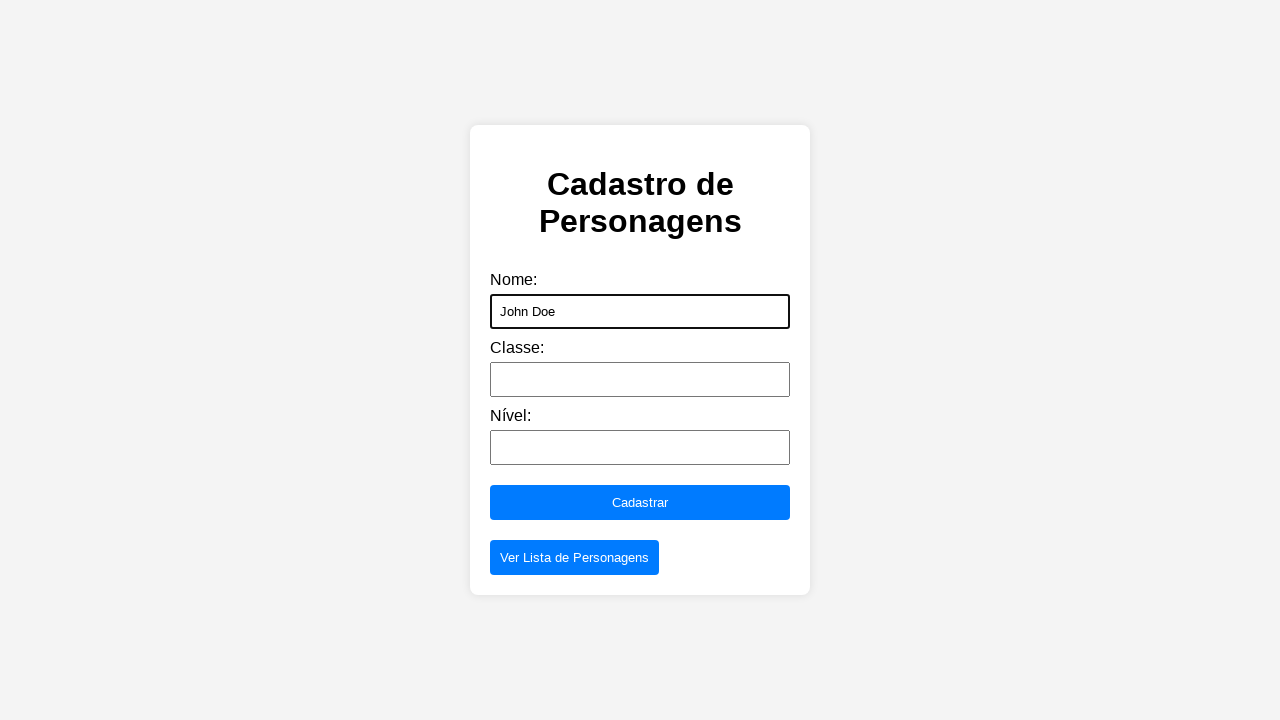

Filled in character class field with 'Warrior' on input[name='class'], input[id='class'], input[placeholder*='class' i]
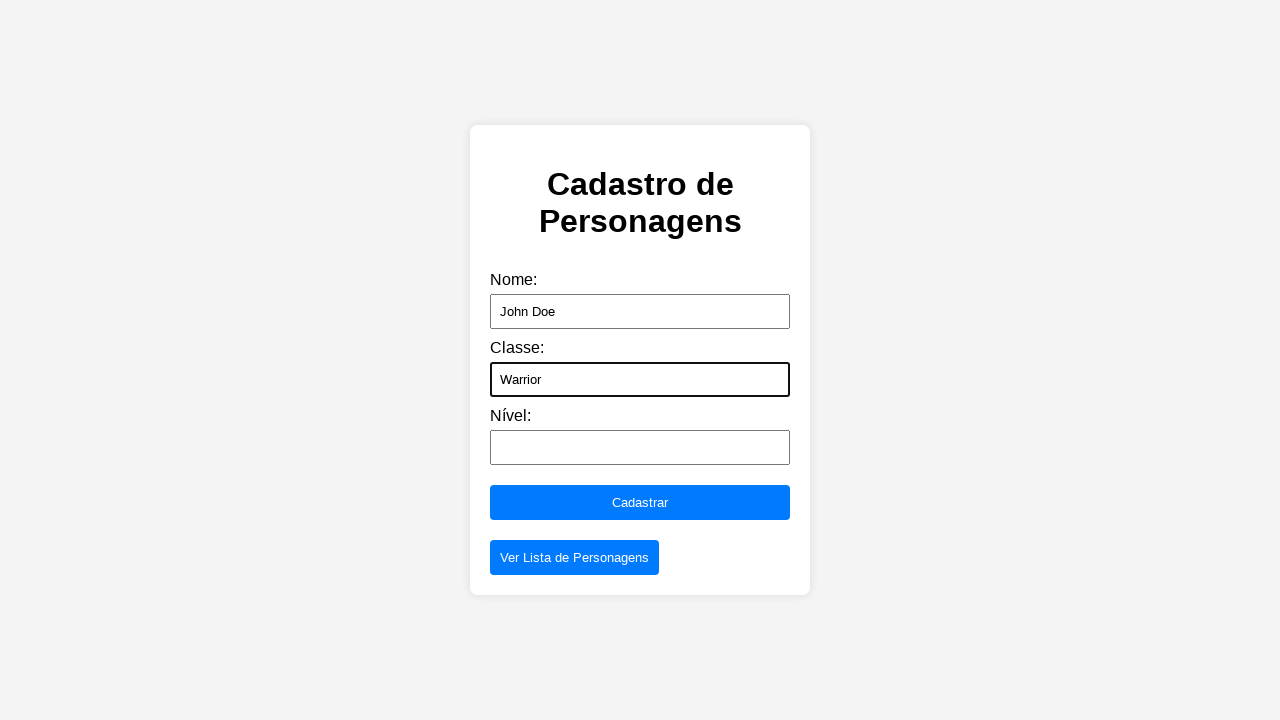

Filled in character level field with '10' on input[name='level'], input[id='level'], input[placeholder*='level' i]
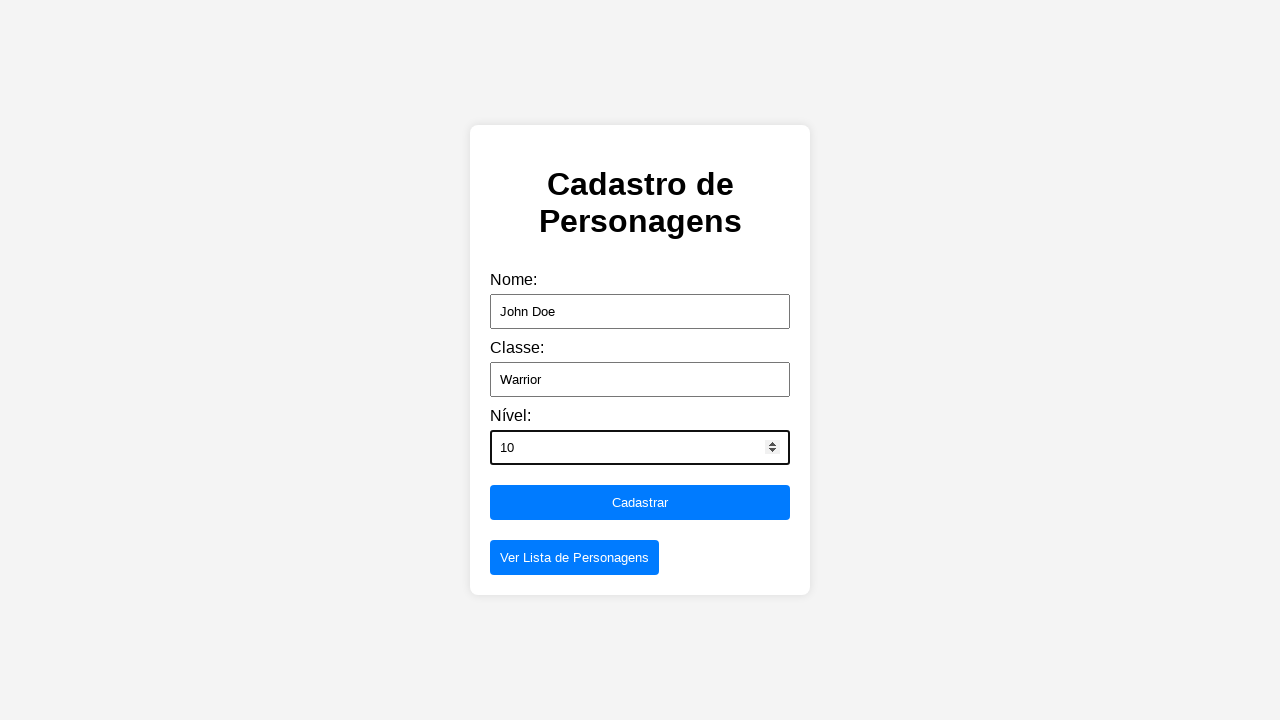

Clicked submit button to register character at (640, 503) on button[type='submit'], input[type='submit'], button:has-text('Submit'), button:h
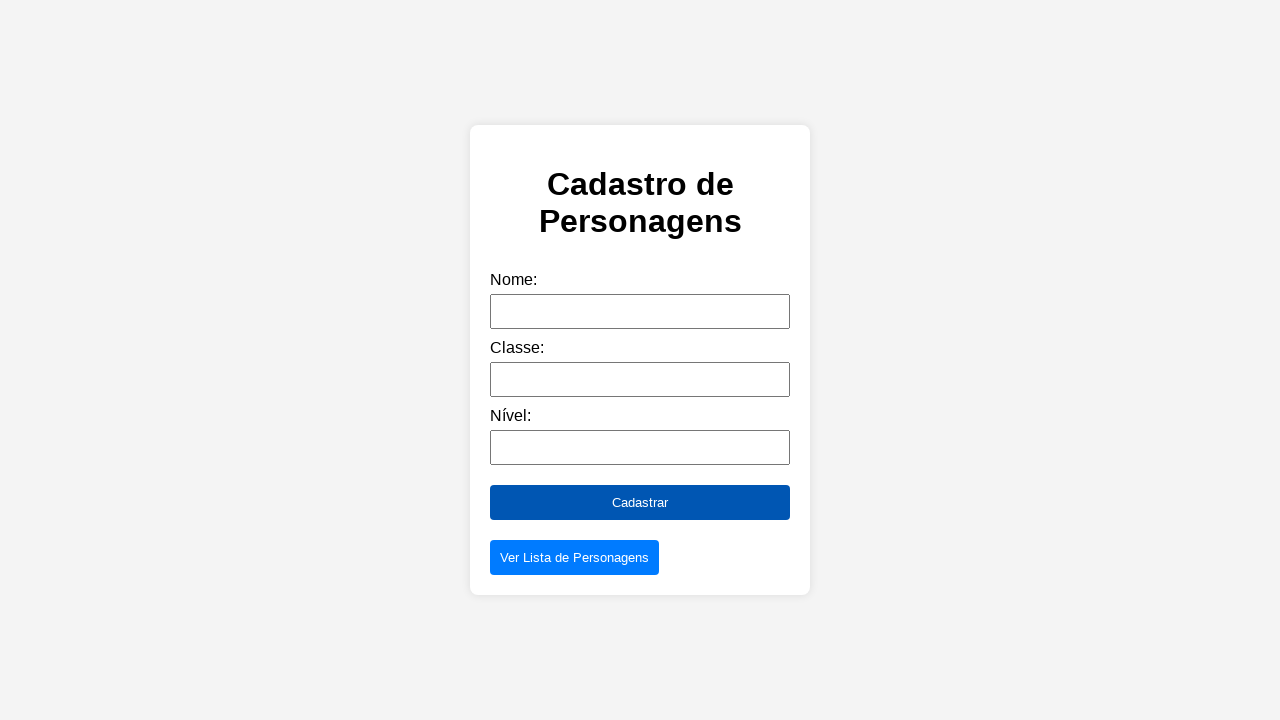

Set up alert dialog handler to accept alerts
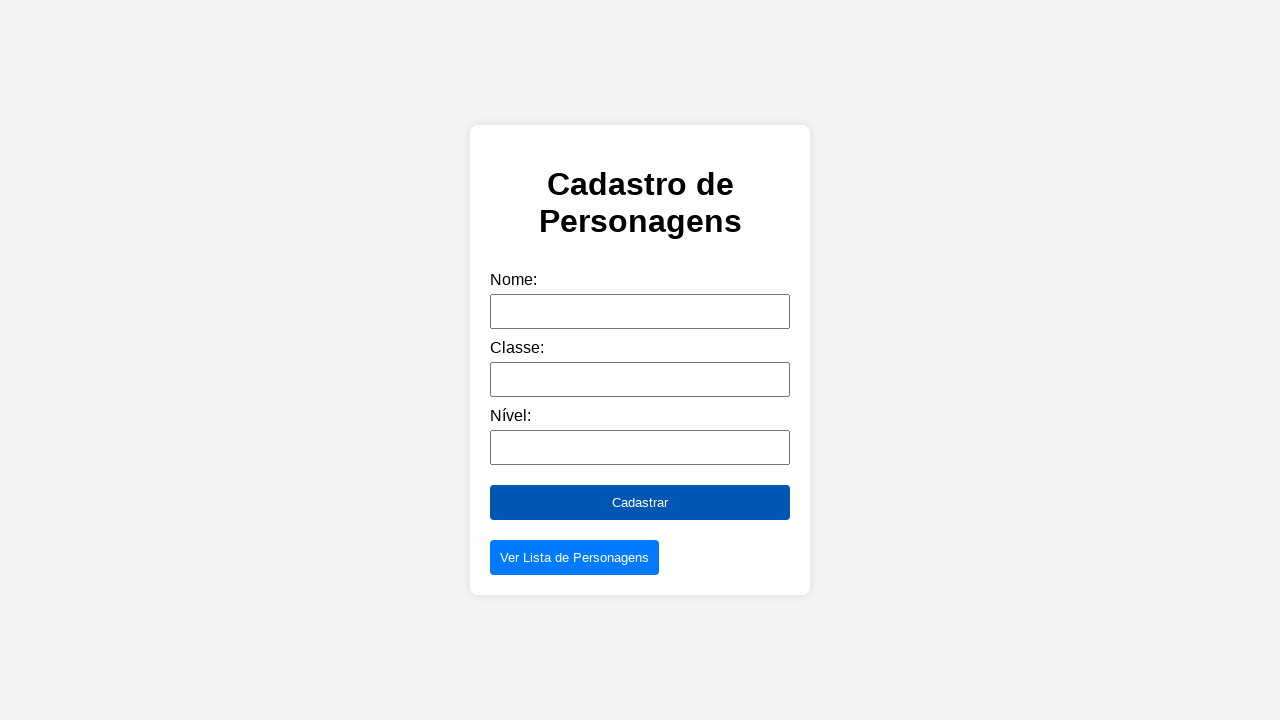

Waited for success alert message to appear
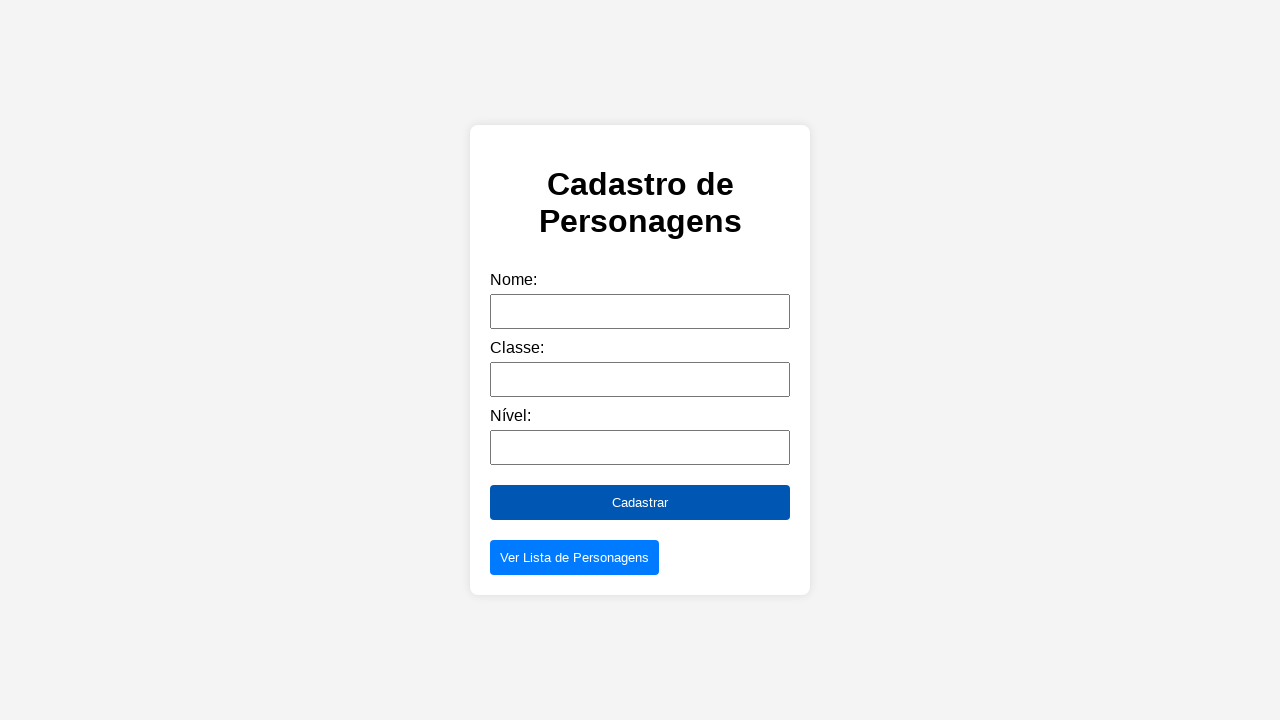

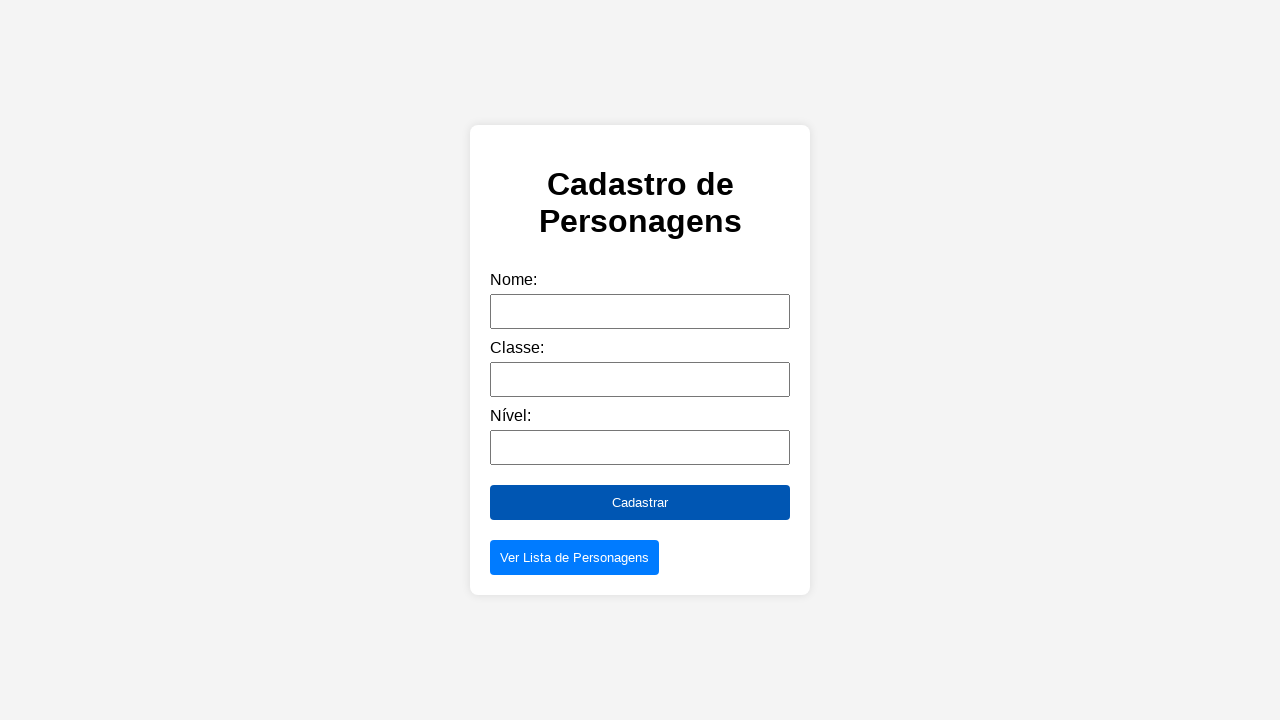